Navigates to the Cleartrip homepage

Starting URL: https://www.cleartrip.com/

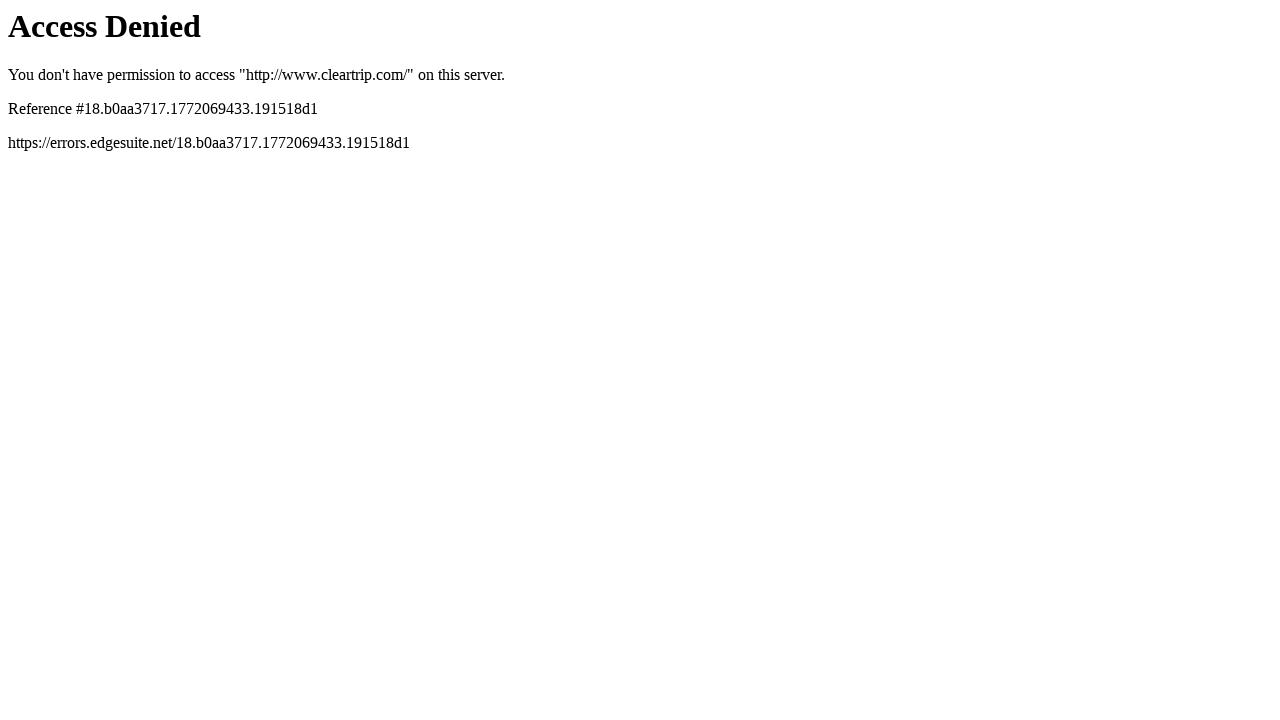

Navigated to Cleartrip homepage
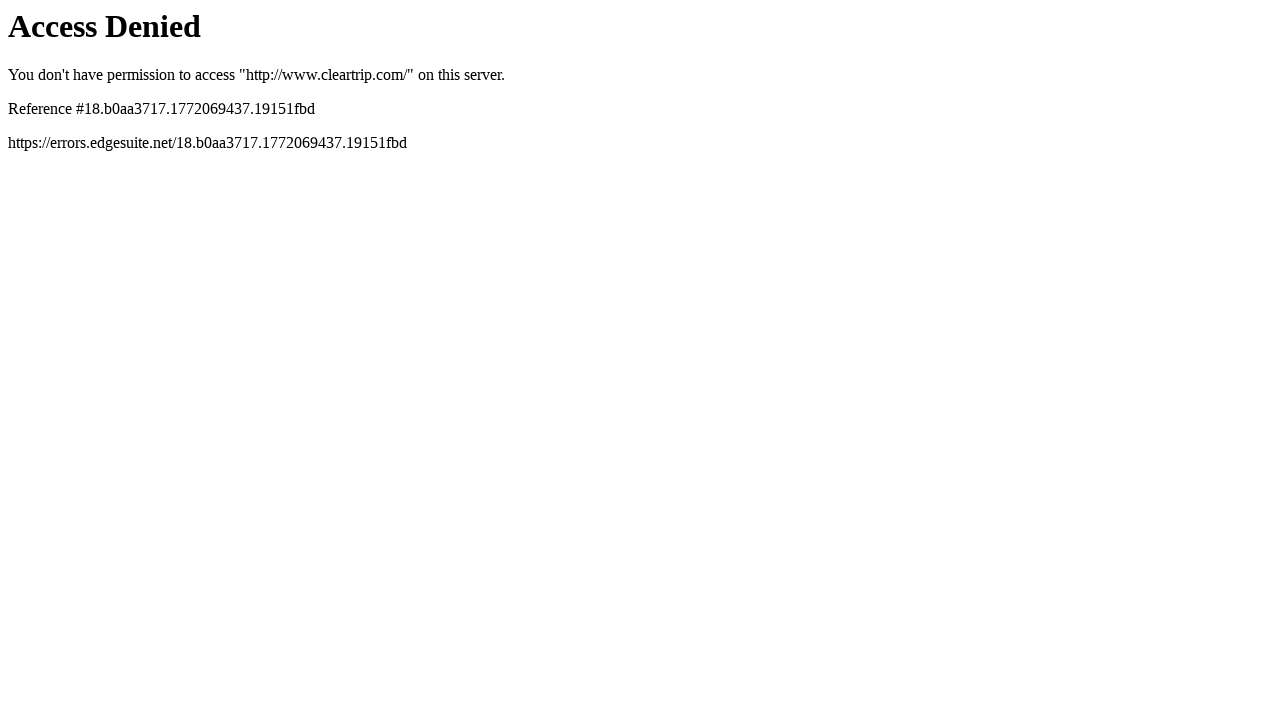

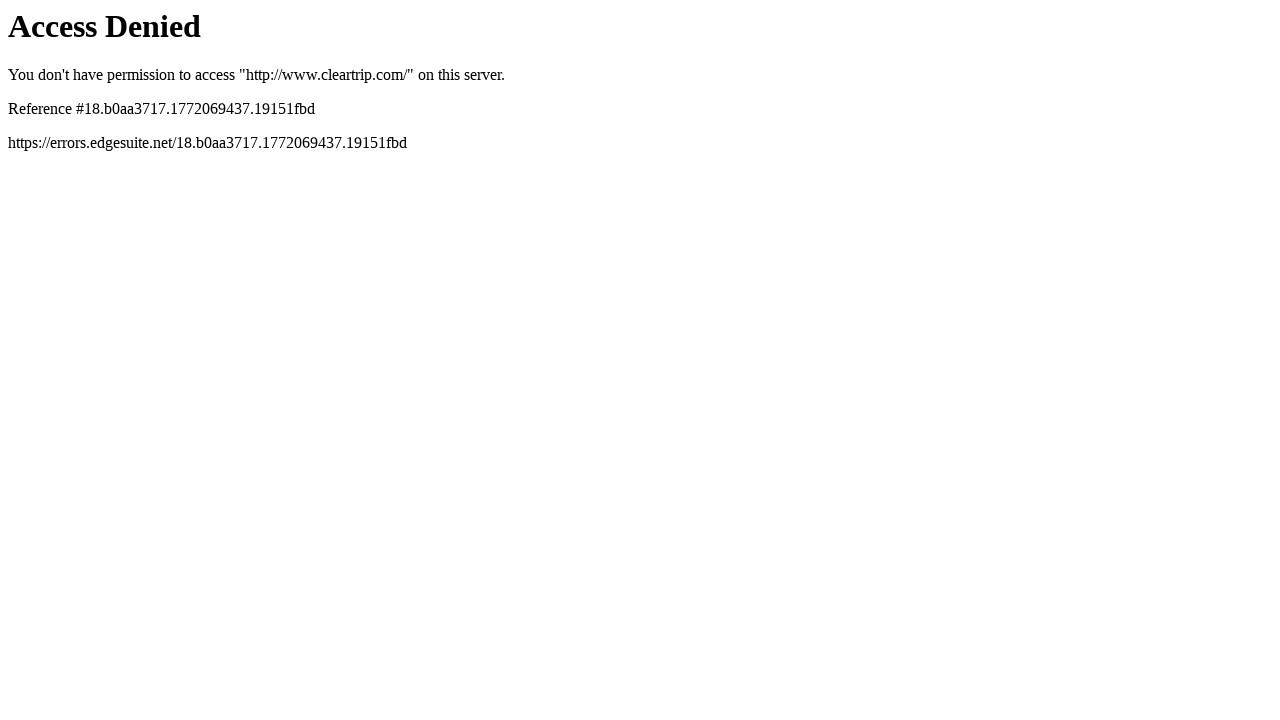